Tests that a GitHub Pages site loads successfully by waiting for database content to appear, checking for cards with specific content, and verifying no timeout errors occur.

Starting URL: https://bob-takuya.github.io/archi-site/

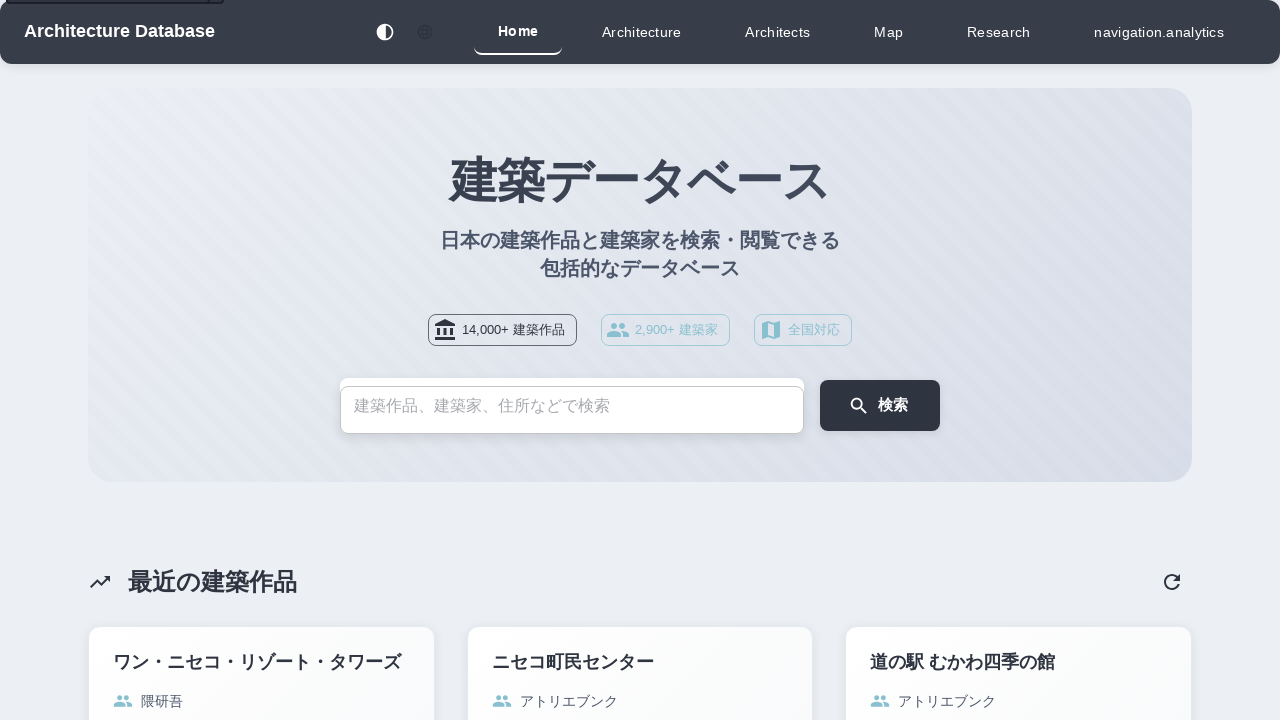

Waited for page to reach networkidle state
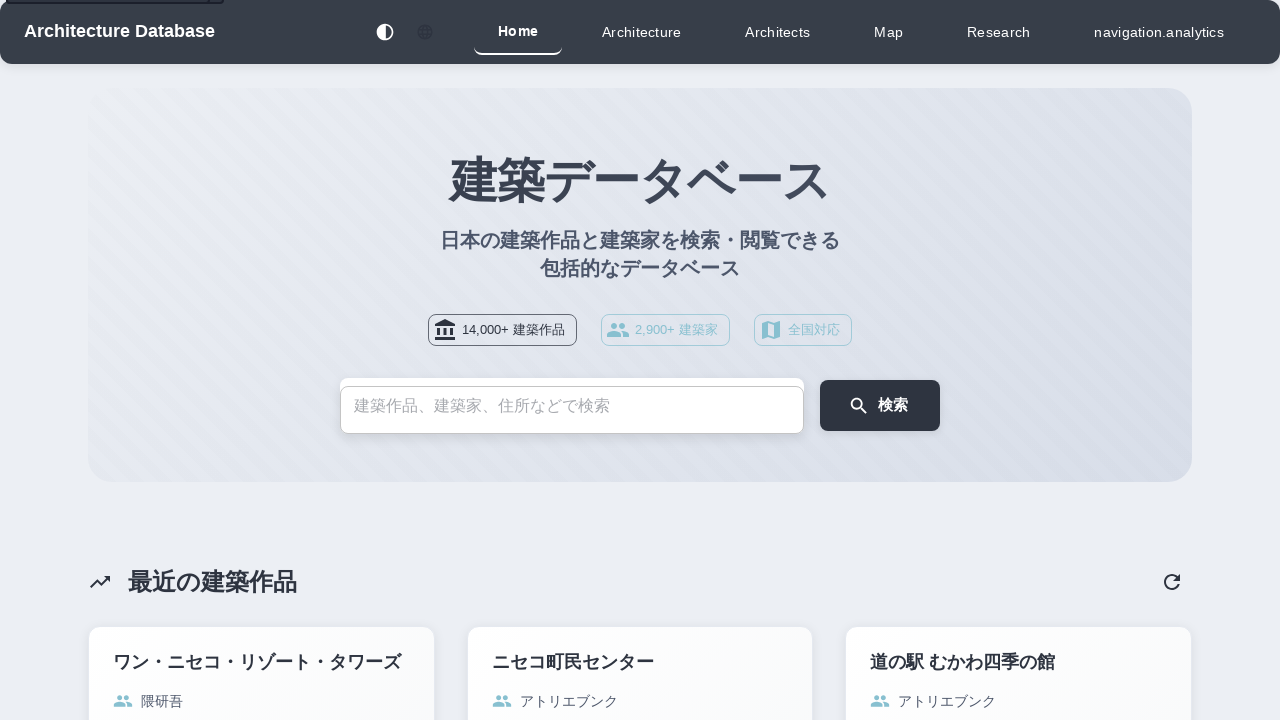

Database content loaded - MuiCard elements appeared
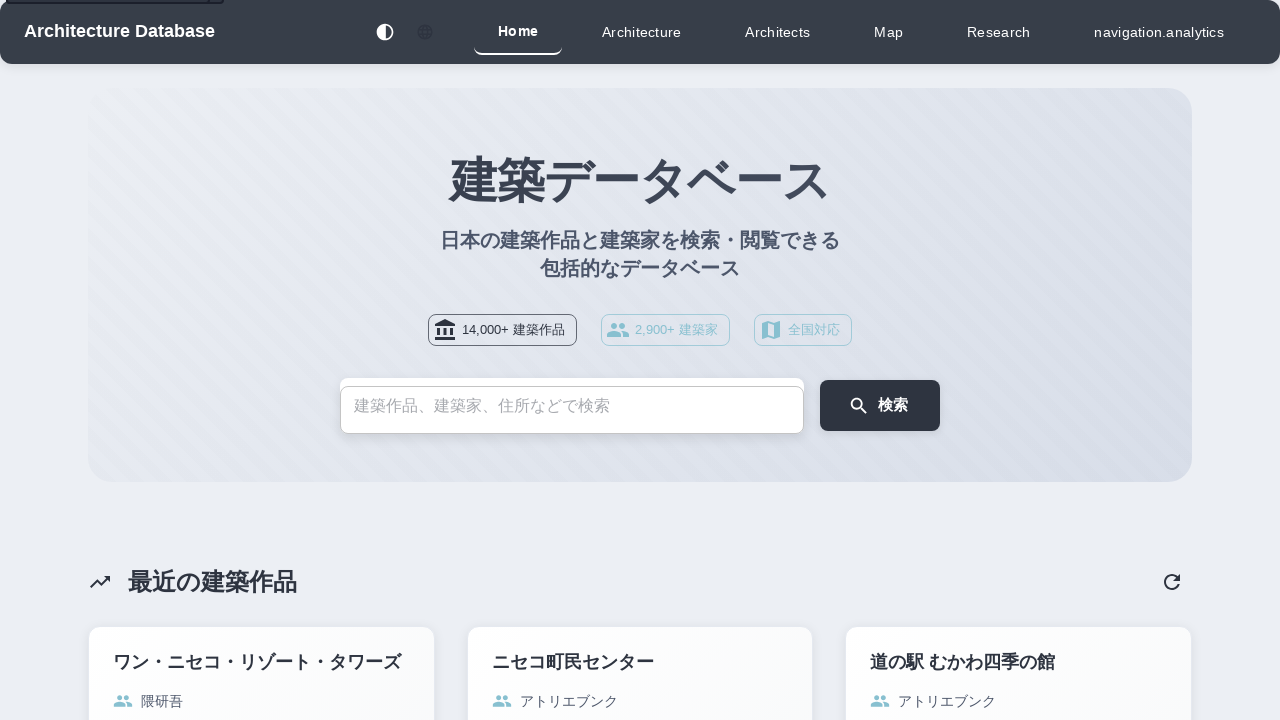

First card became visible
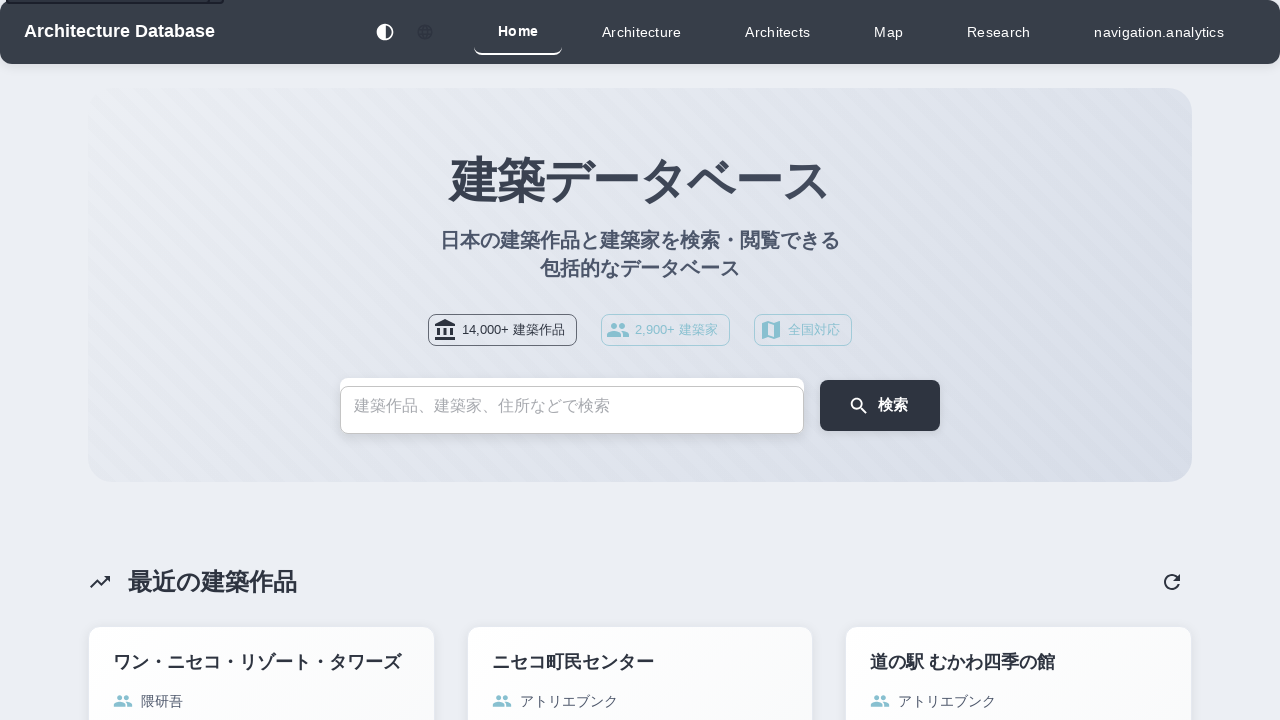

Checked for timeout error messages - none found
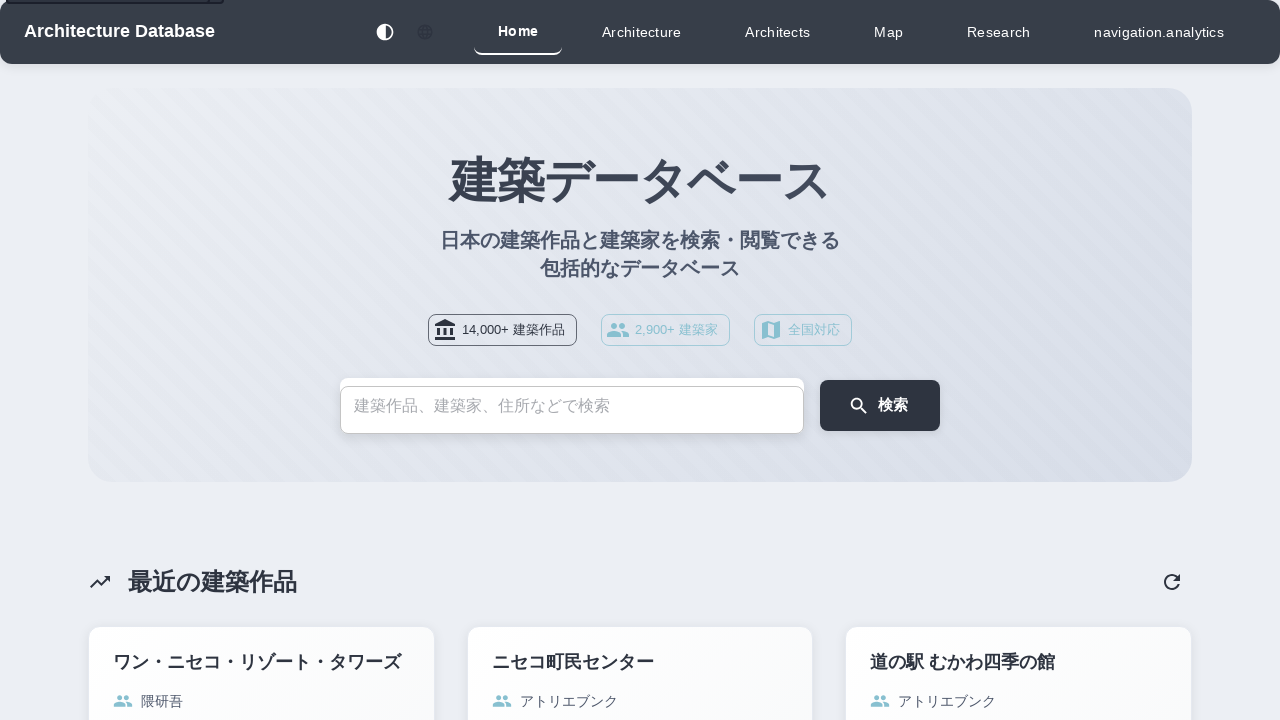

Assertion passed - no timeout errors present
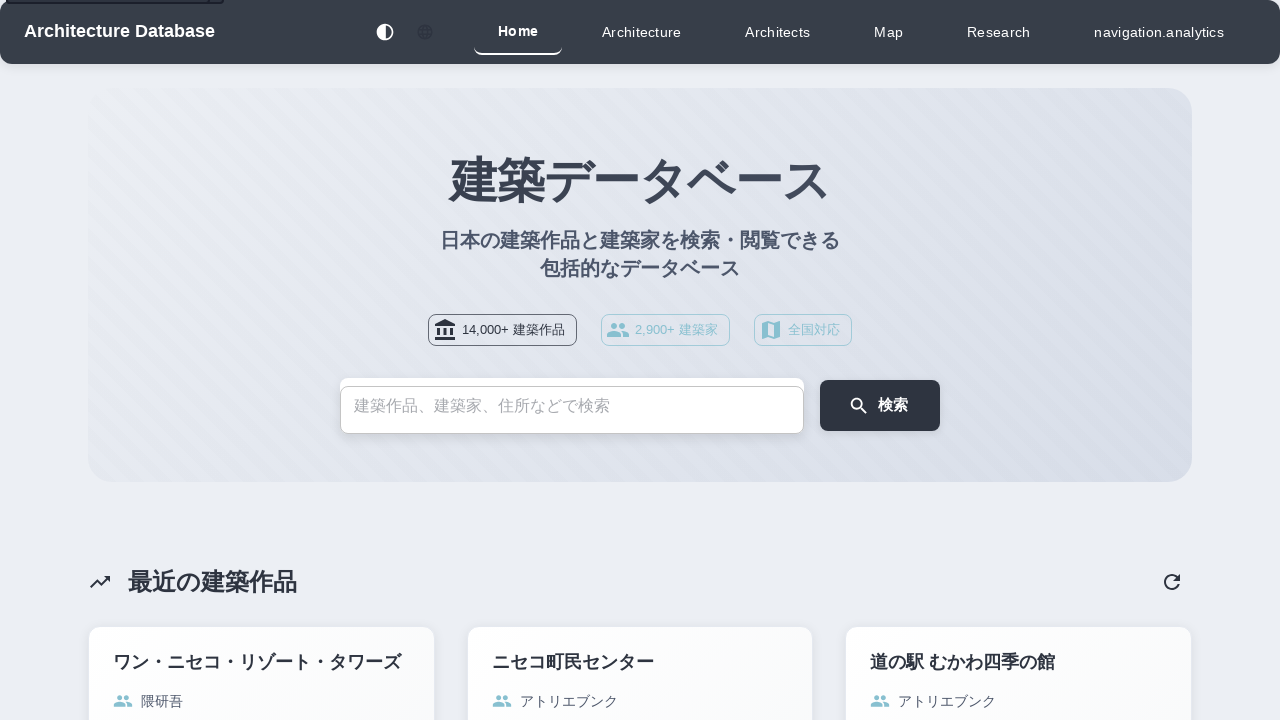

Counted 9 card(s) on page
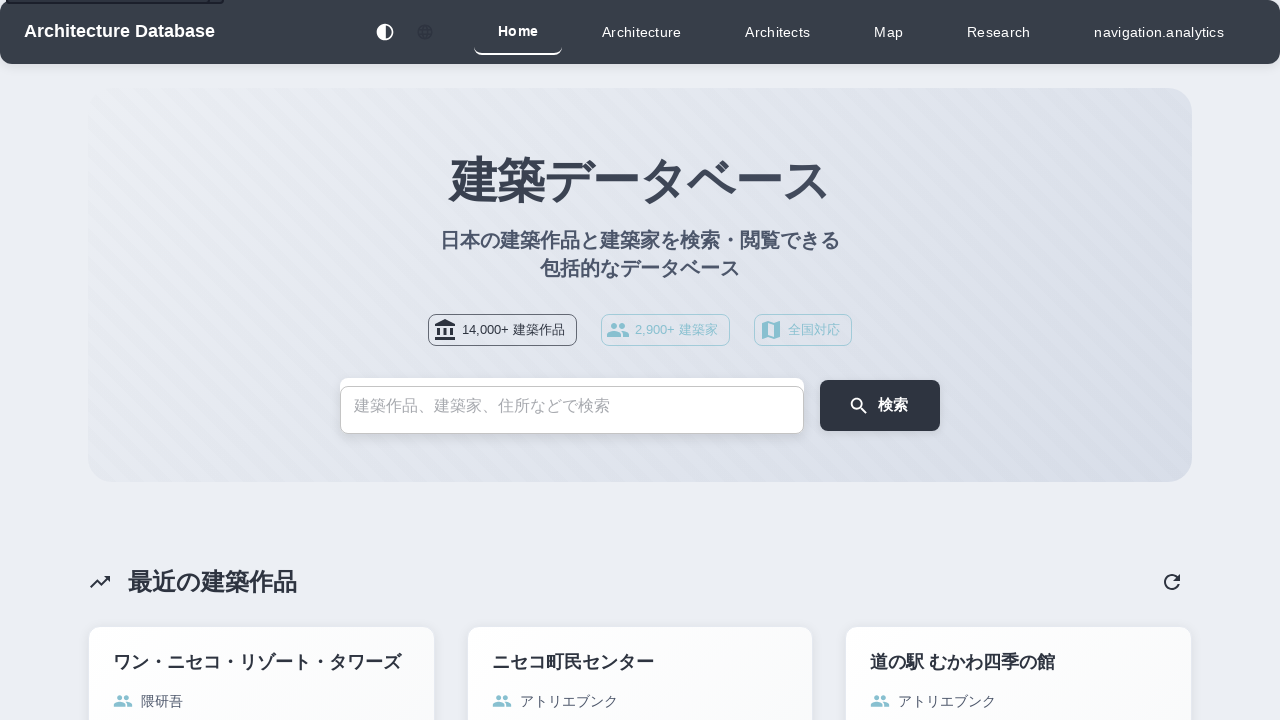

Assertion passed - at least one card is present
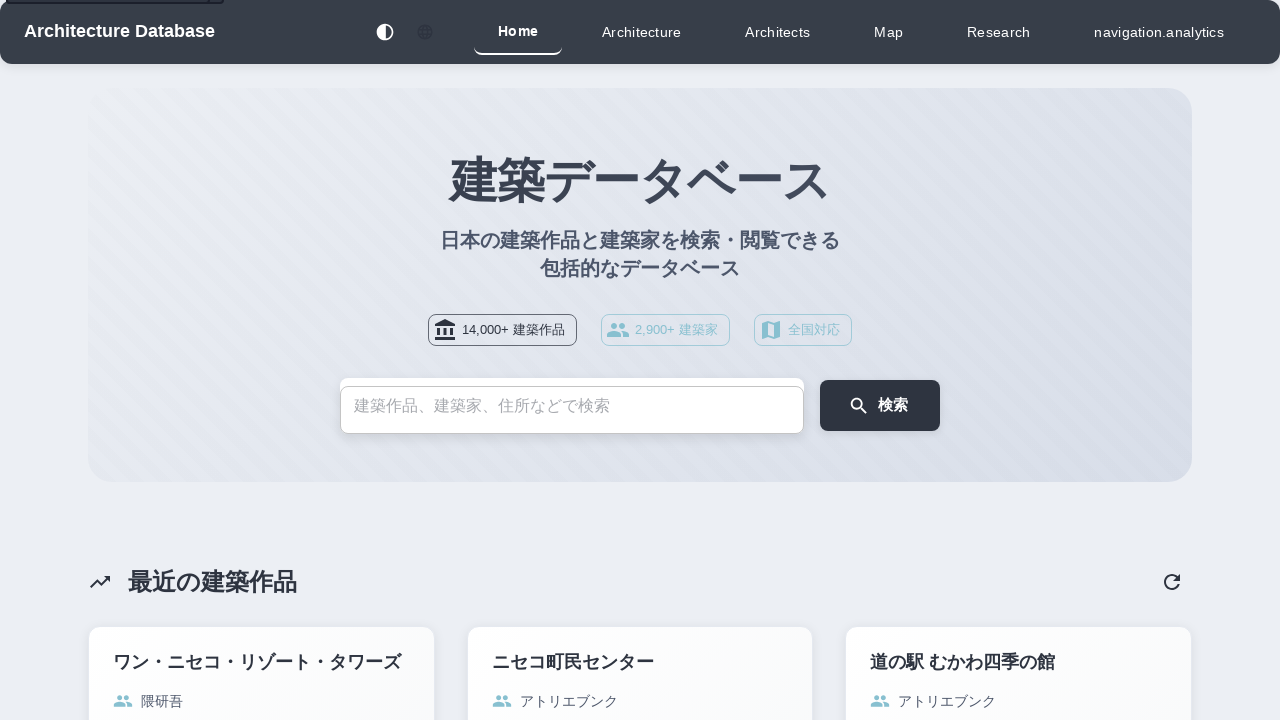

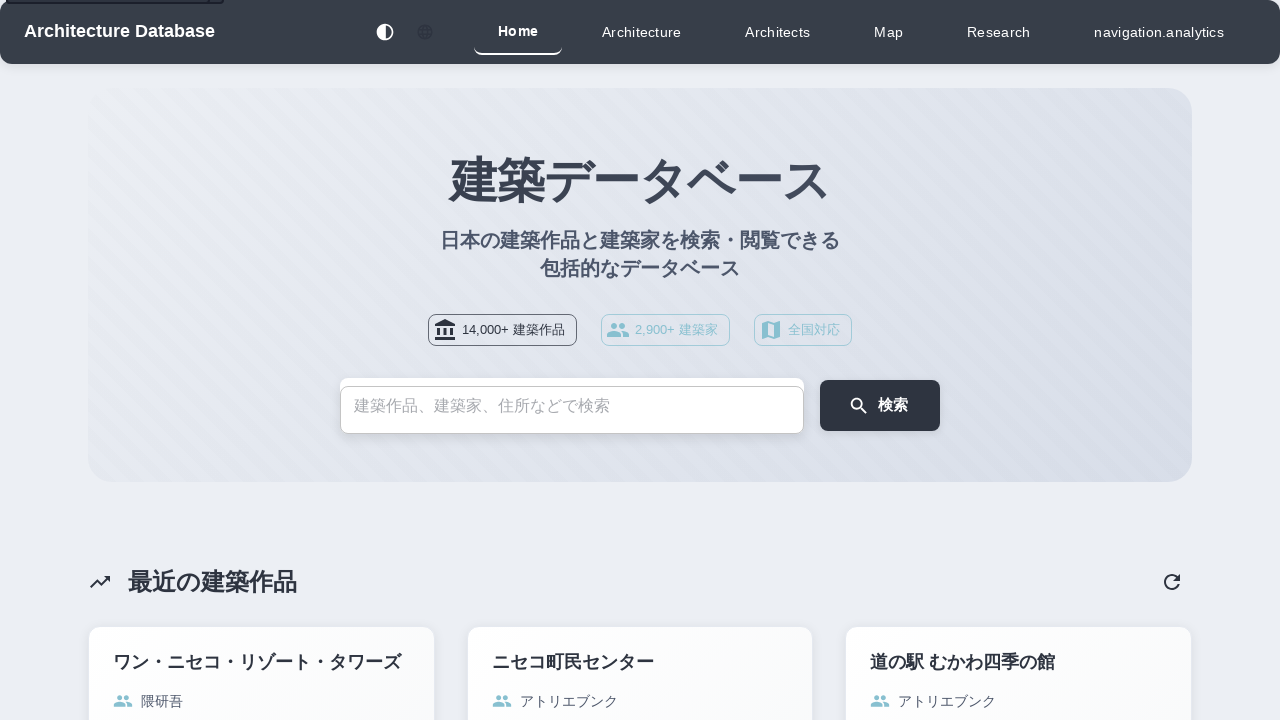